Navigates to the Air India website homepage and verifies the page loads successfully

Starting URL: https://www.airindia.com/

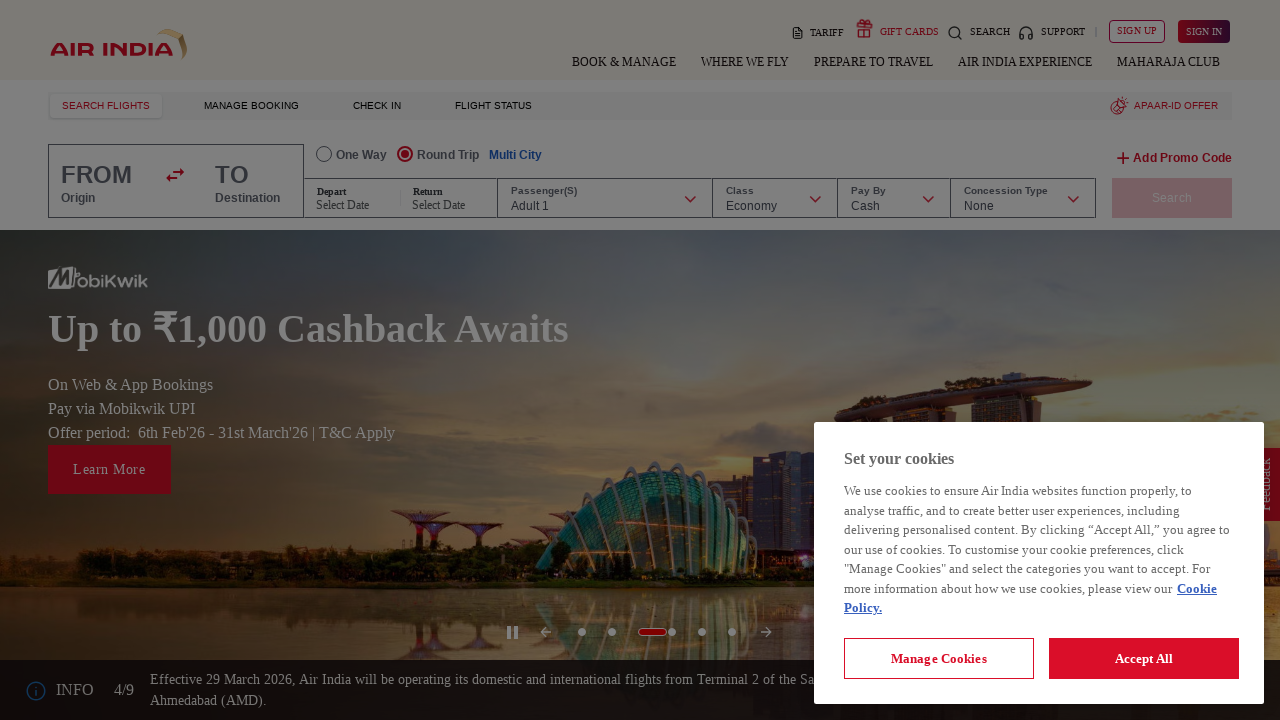

Waited for page DOM to fully load
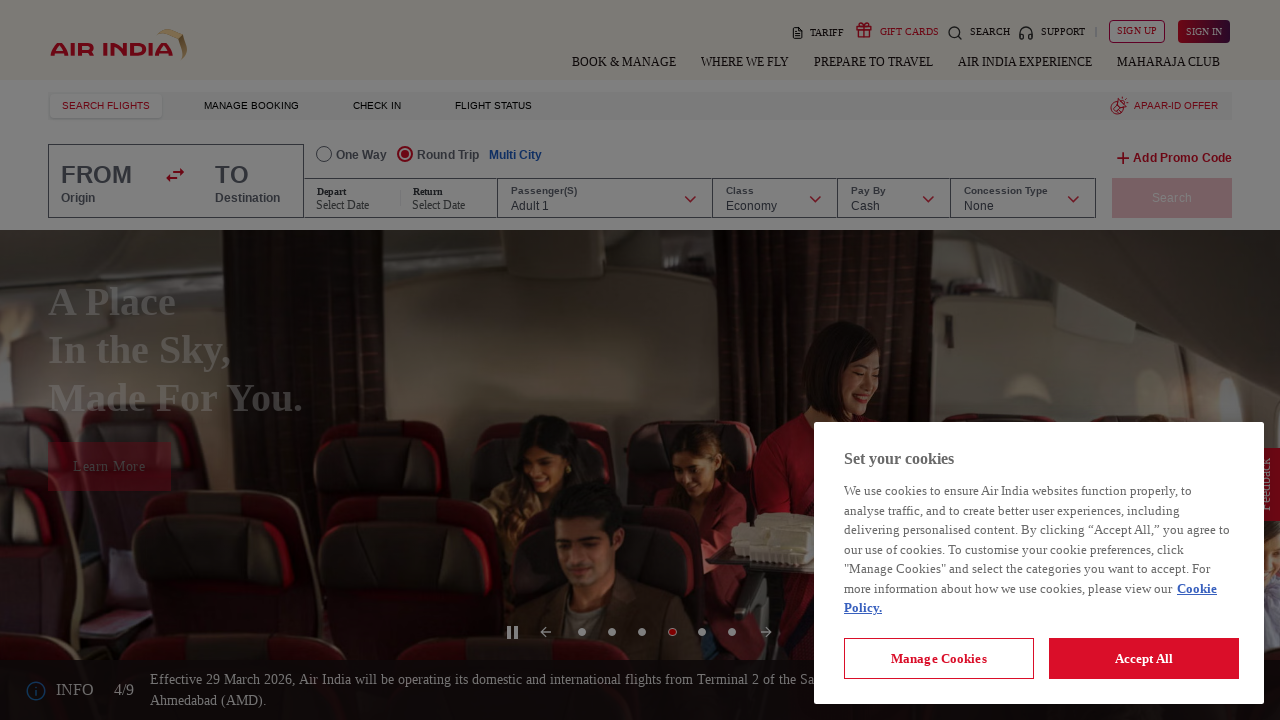

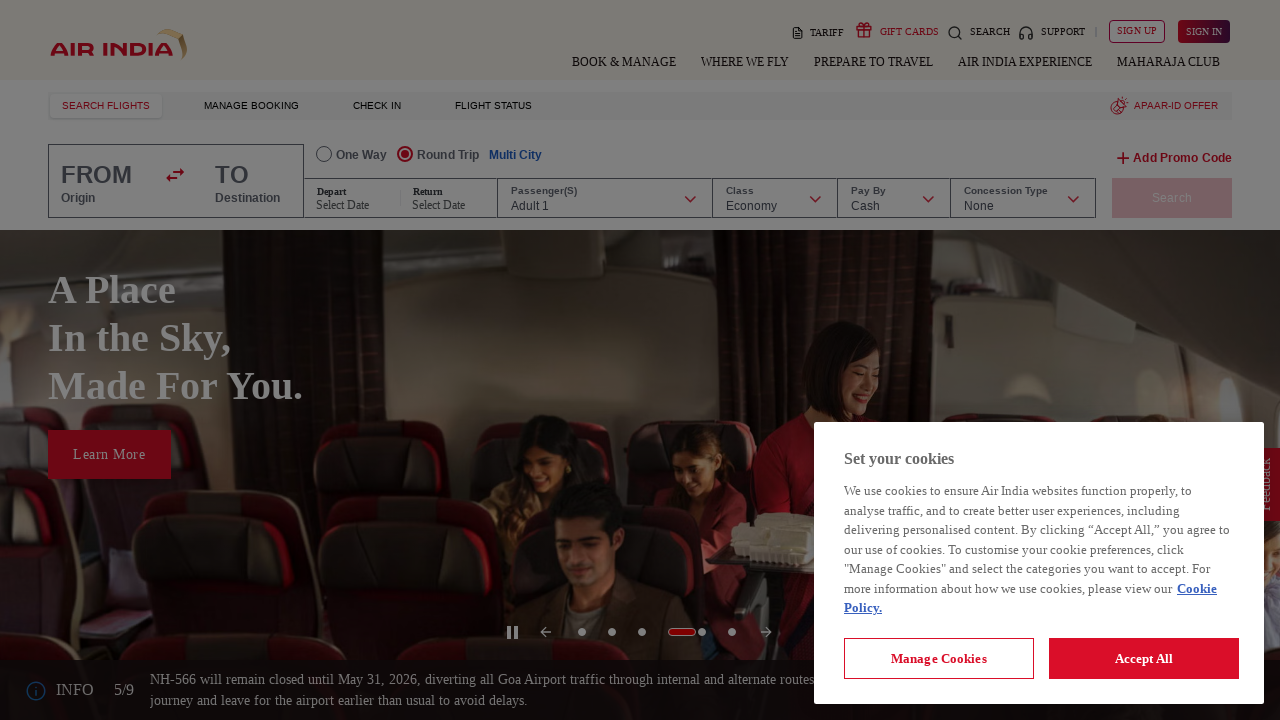